Tests clearing the complete state of all items by checking and then unchecking the toggle all

Starting URL: https://demo.playwright.dev/todomvc

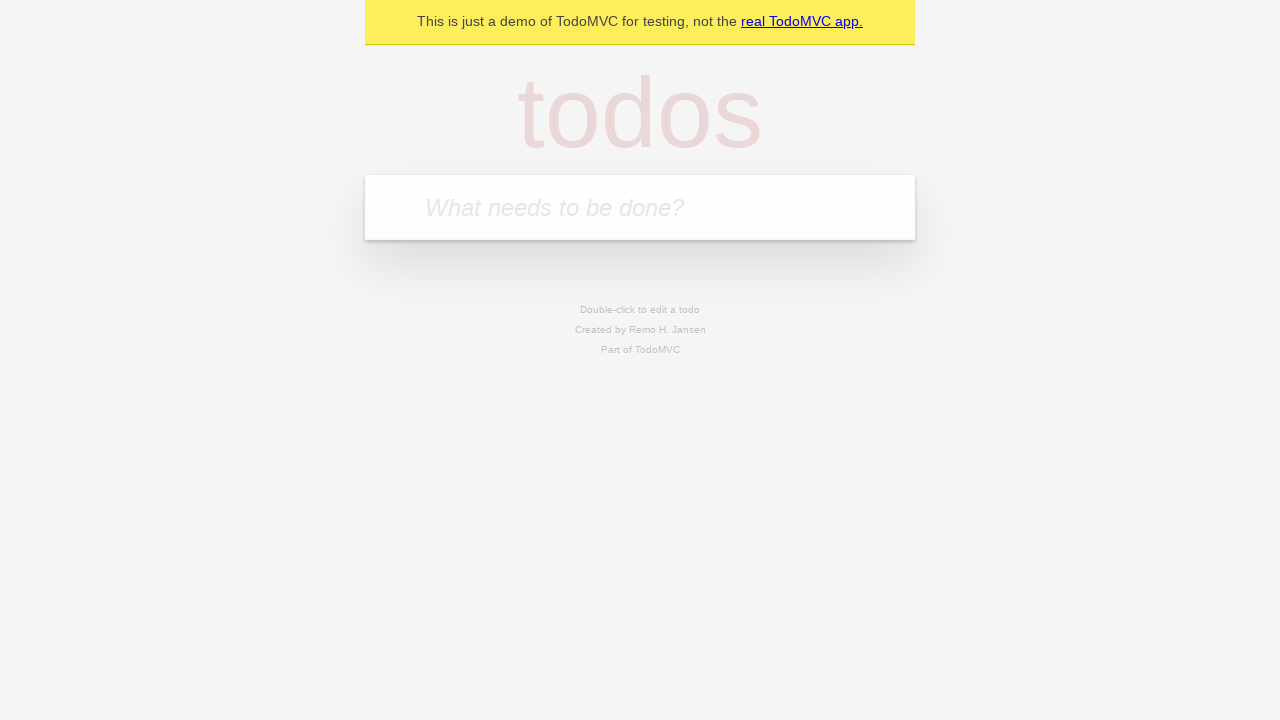

Filled first todo input with 'buy some cheese' on internal:attr=[placeholder="What needs to be done?"i]
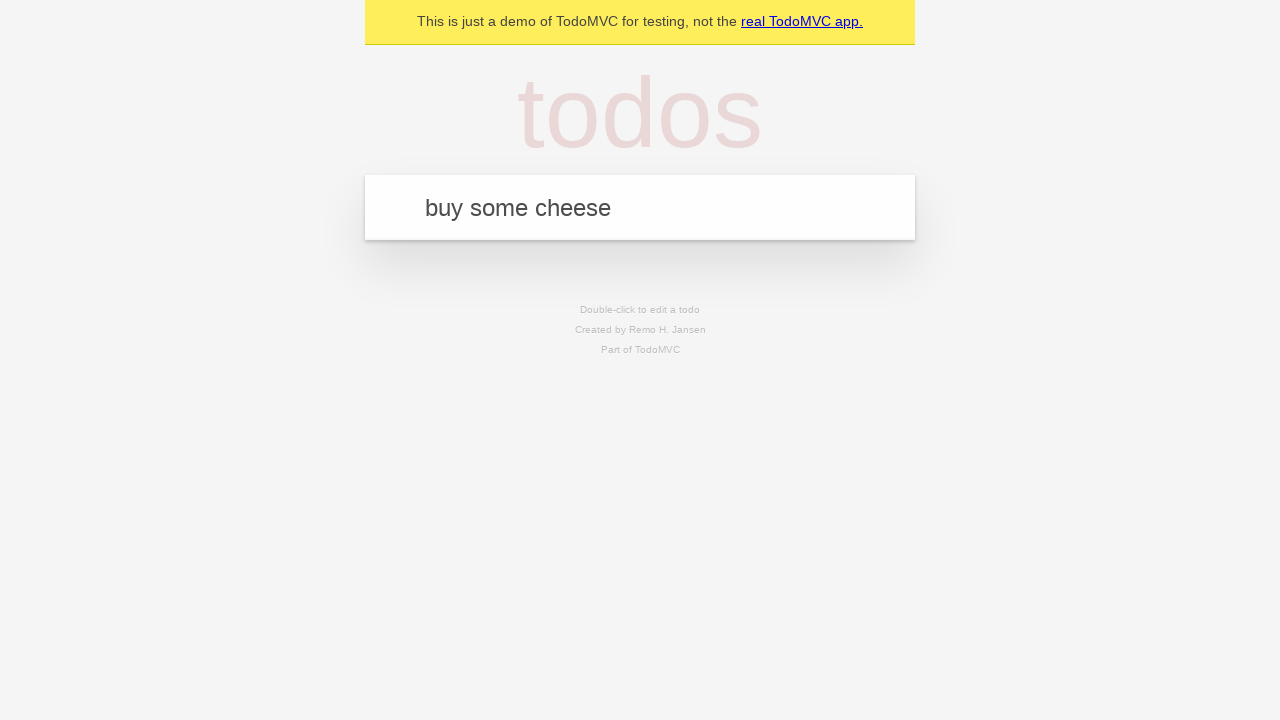

Pressed Enter to add first todo item on internal:attr=[placeholder="What needs to be done?"i]
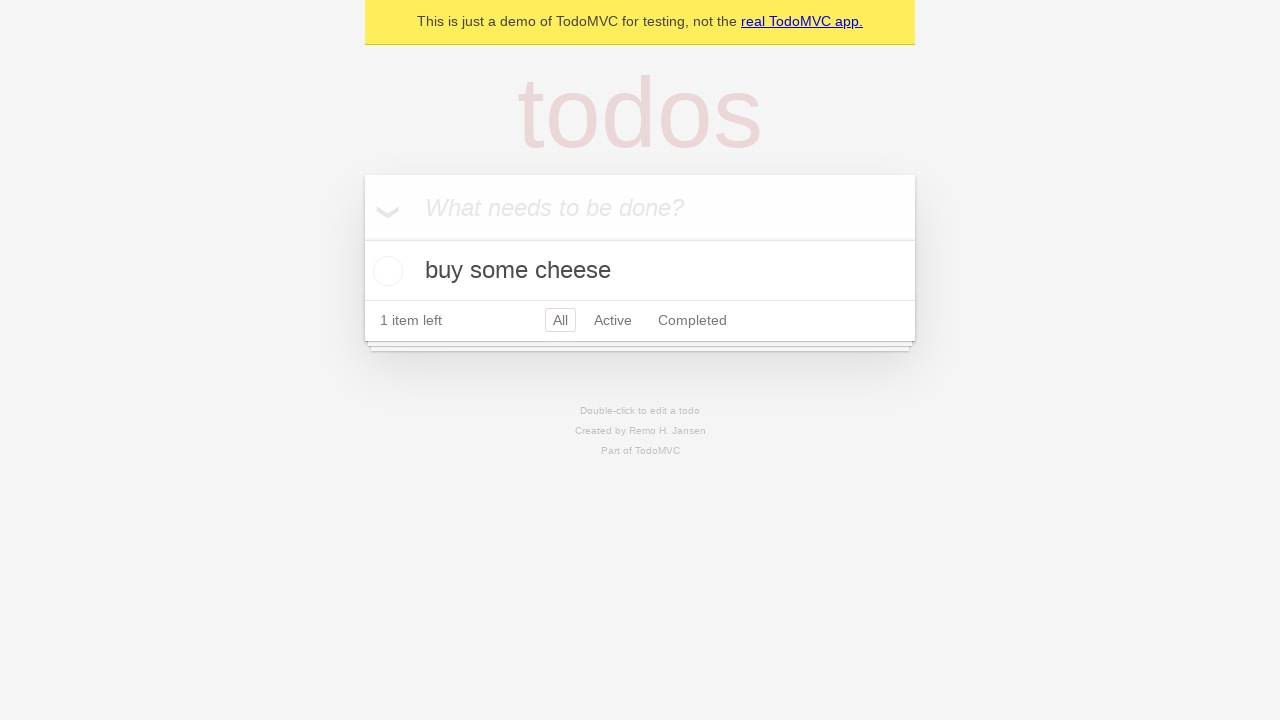

Filled second todo input with 'feed the cat' on internal:attr=[placeholder="What needs to be done?"i]
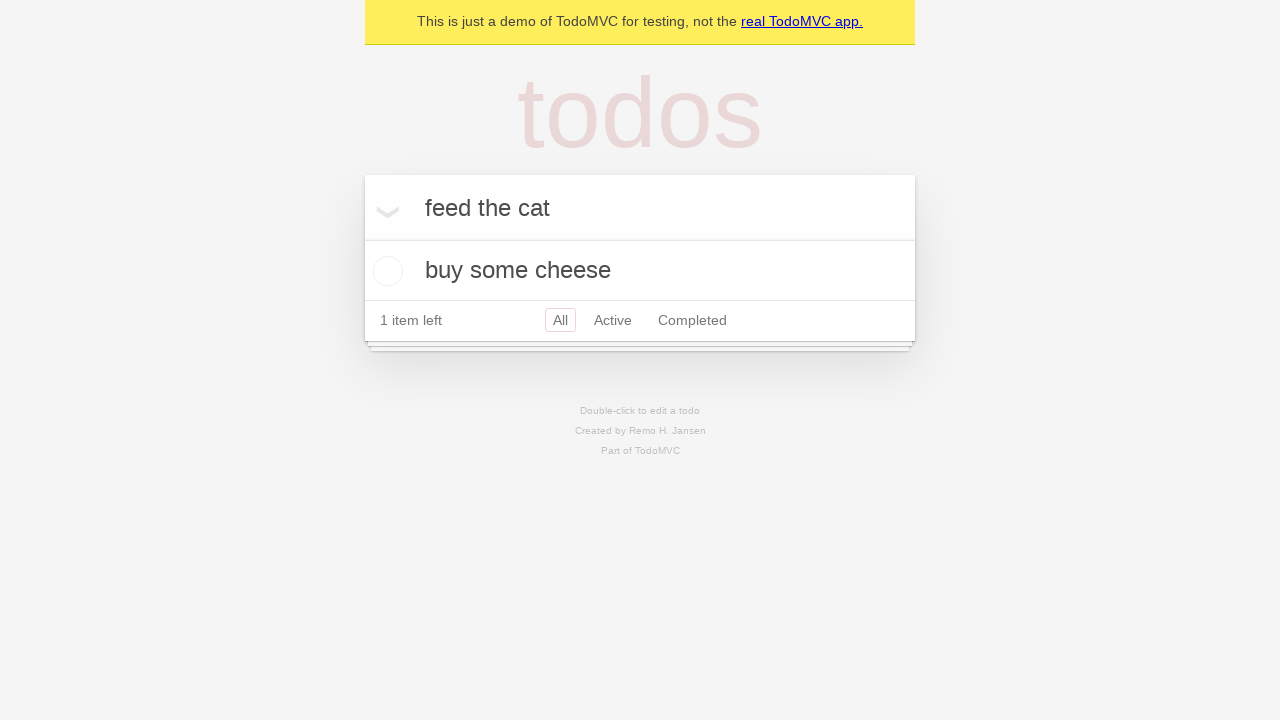

Pressed Enter to add second todo item on internal:attr=[placeholder="What needs to be done?"i]
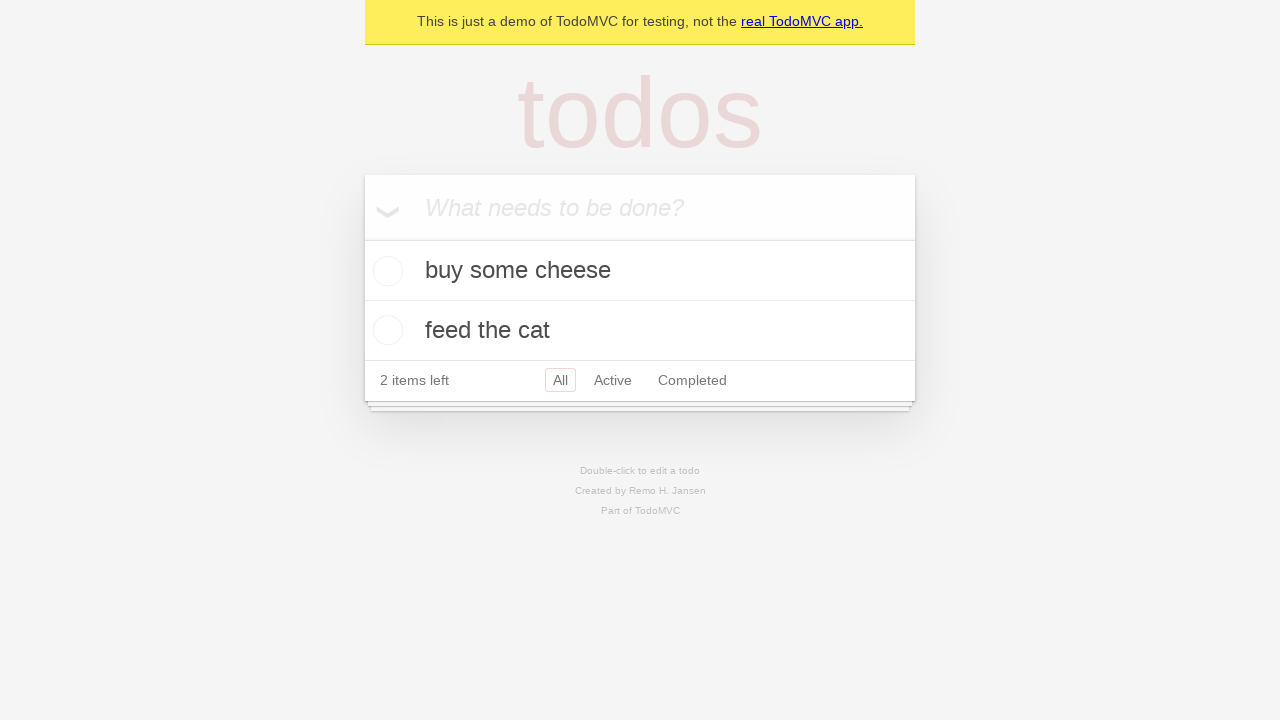

Filled third todo input with 'book a doctors appointment' on internal:attr=[placeholder="What needs to be done?"i]
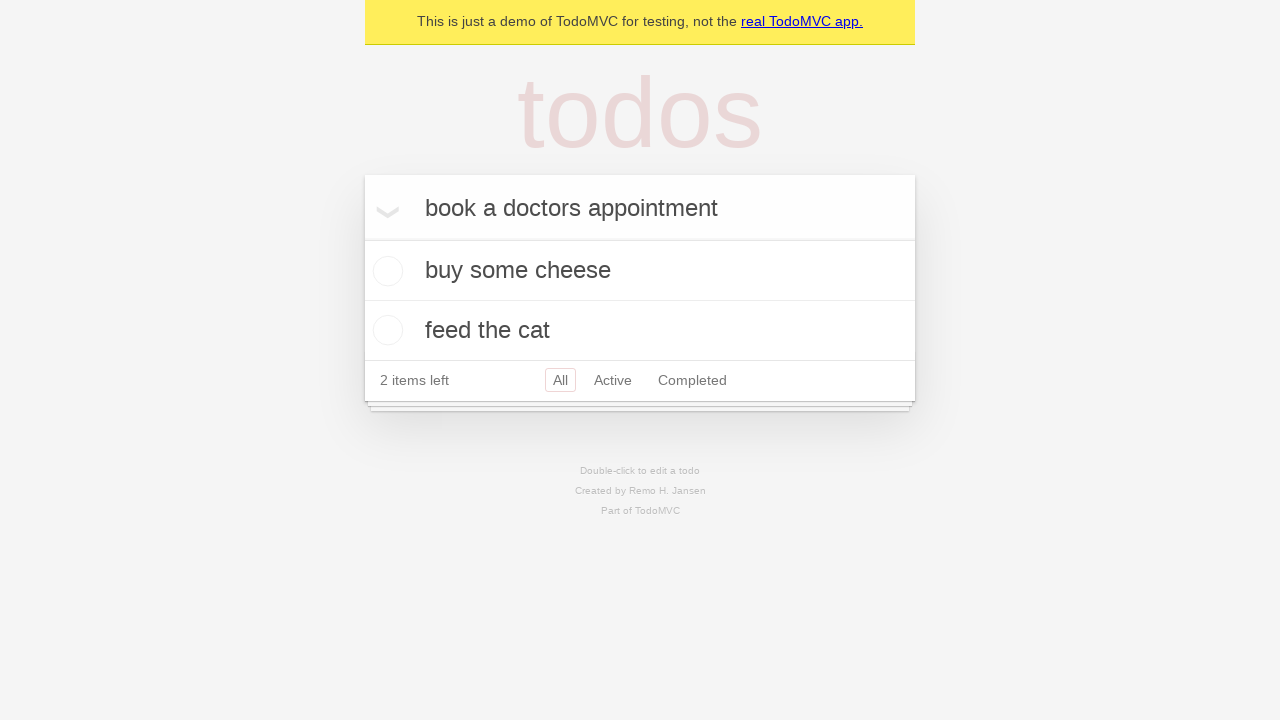

Pressed Enter to add third todo item on internal:attr=[placeholder="What needs to be done?"i]
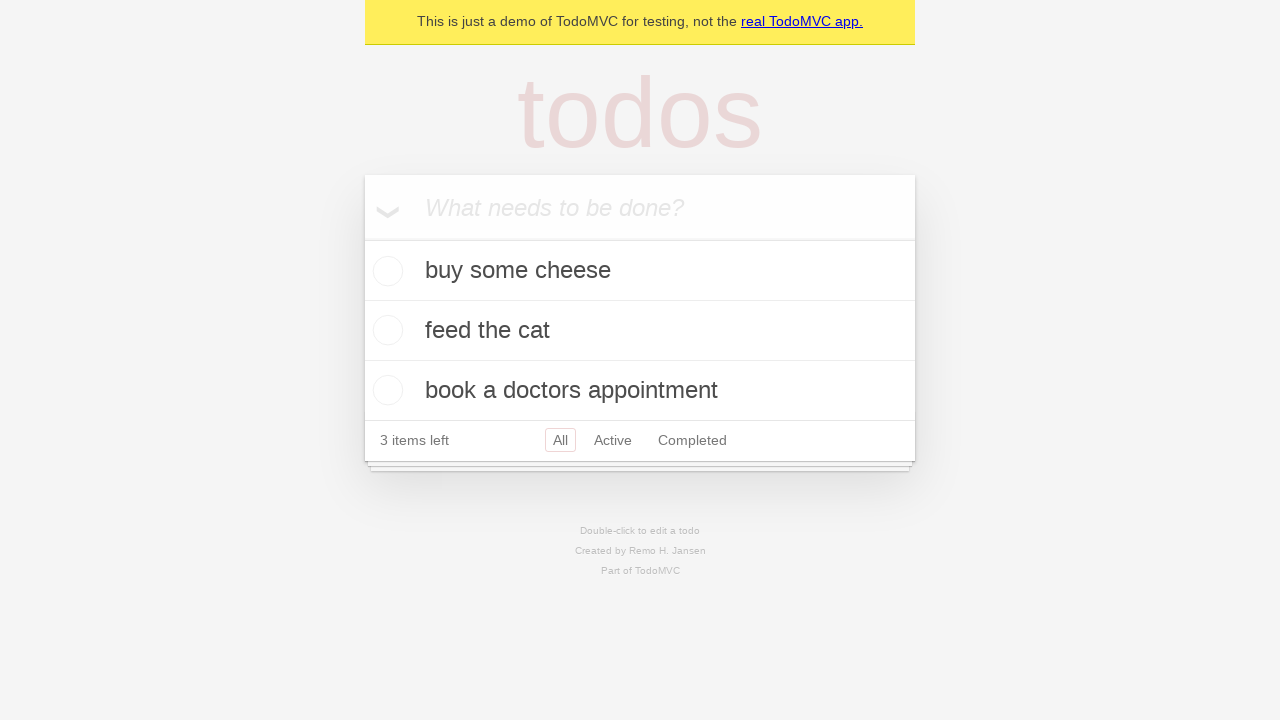

Checked toggle all to mark all items as complete at (362, 238) on internal:label="Mark all as complete"i
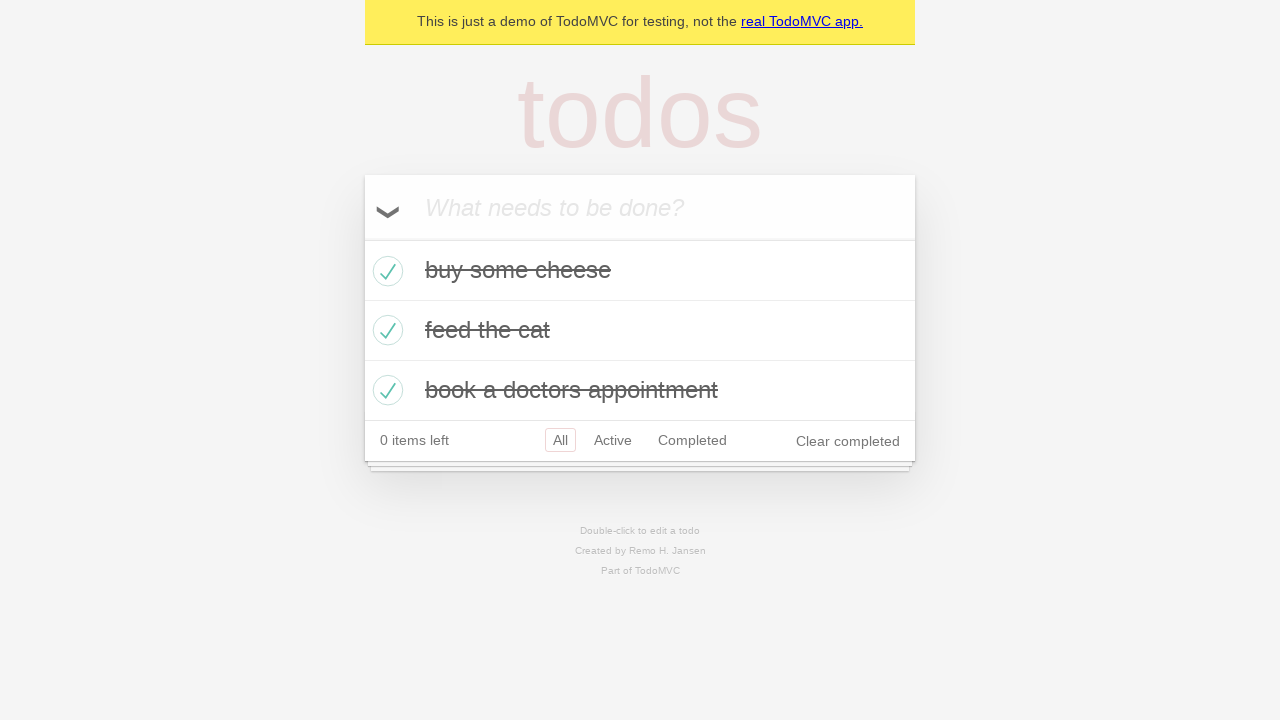

Unchecked toggle all to clear complete state of all items at (362, 238) on internal:label="Mark all as complete"i
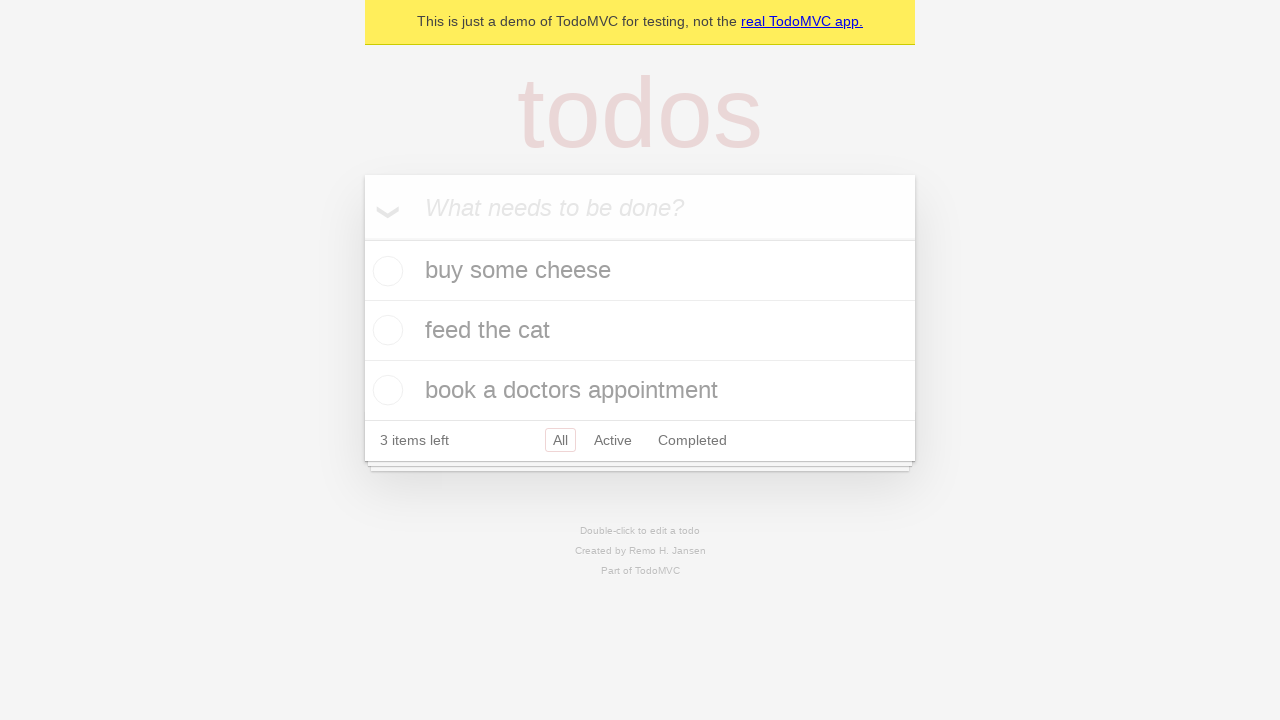

Waited 500ms for uncompleted state to settle
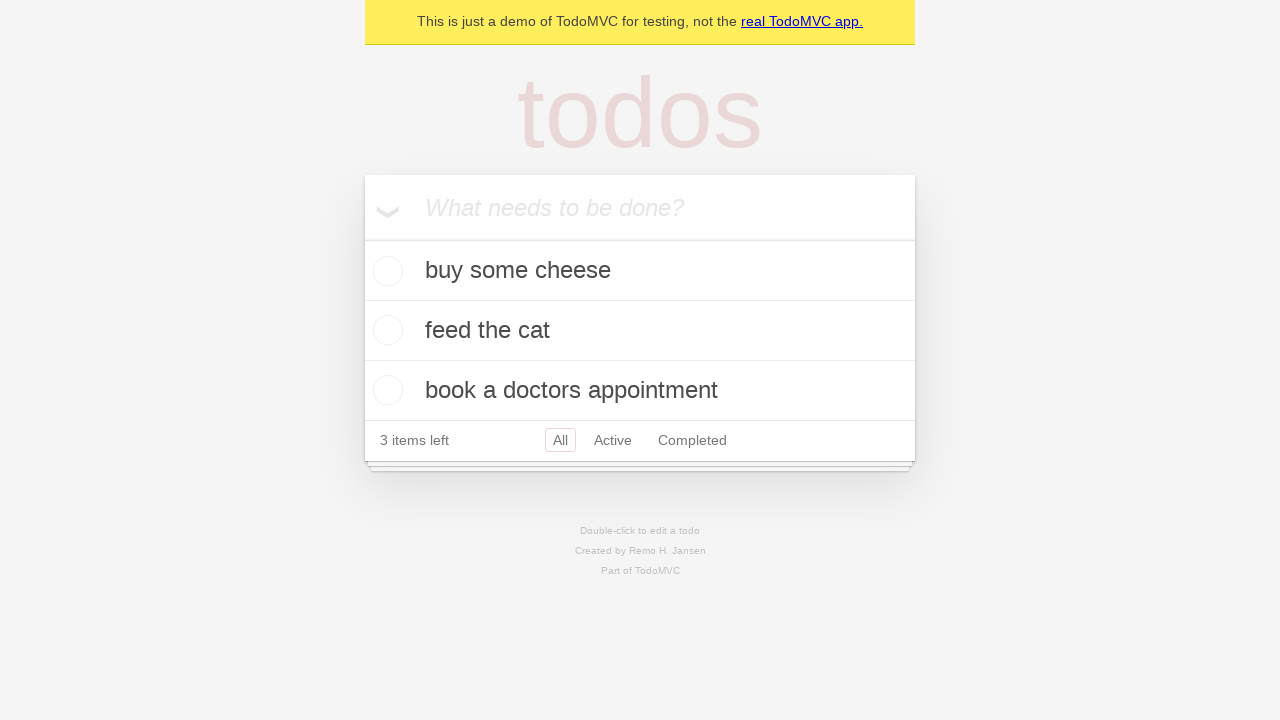

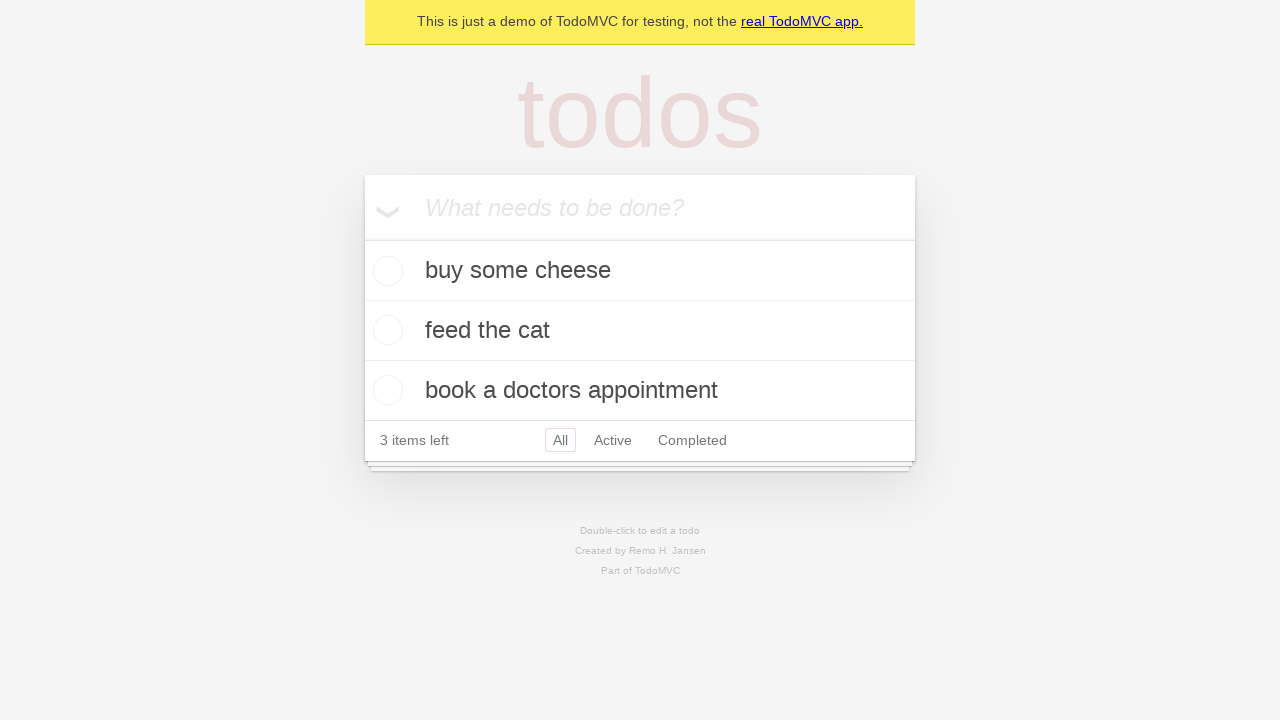